Tests the bank manager functionality by adding a new customer with first name, last name, and postcode, then navigating to the customers list to verify the customer was added successfully.

Starting URL: https://www.globalsqa.com/angularJs-protractor/BankingProject/#/manager

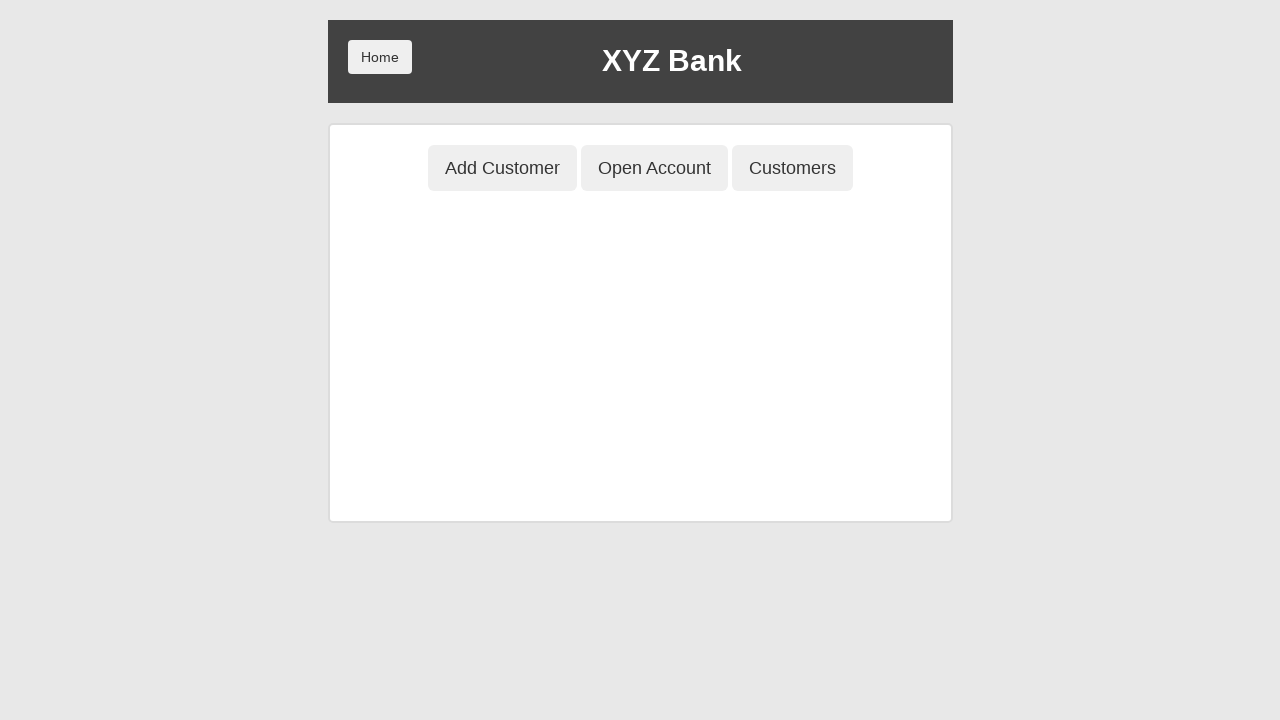

Manager page loaded successfully
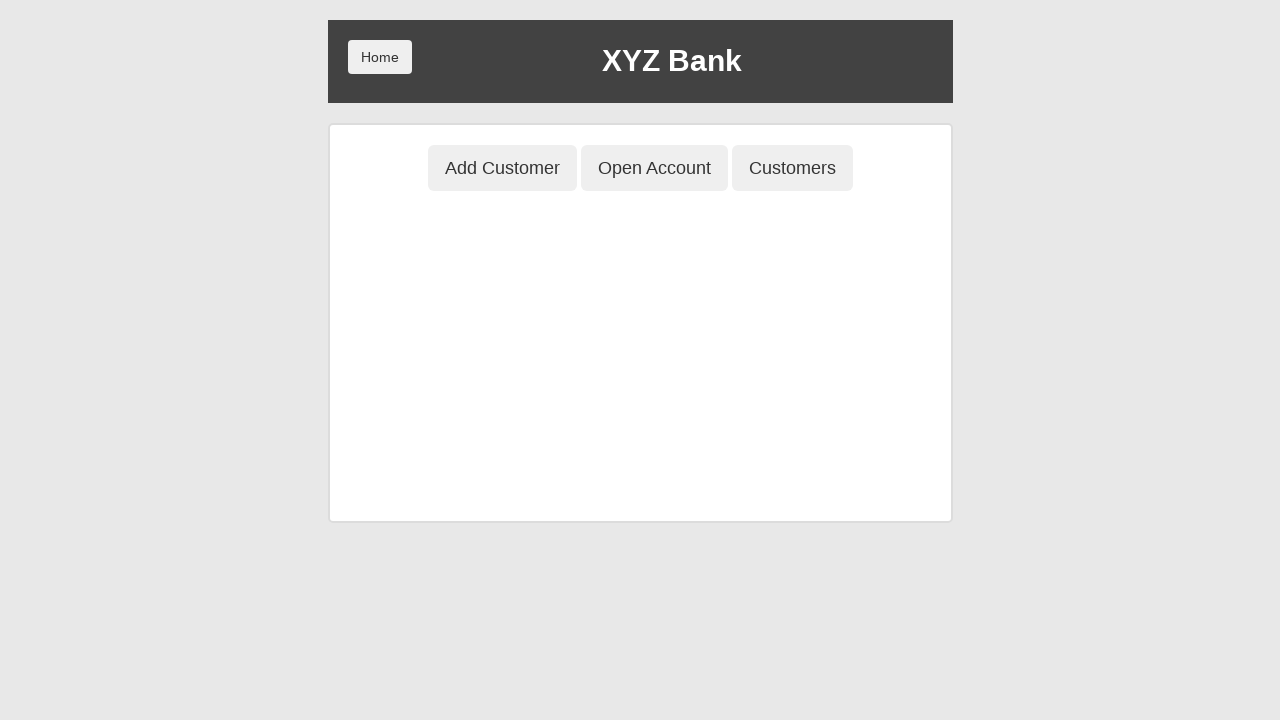

Clicked 'Add Customer' button at (502, 168) on button[ng-click='addCust()']
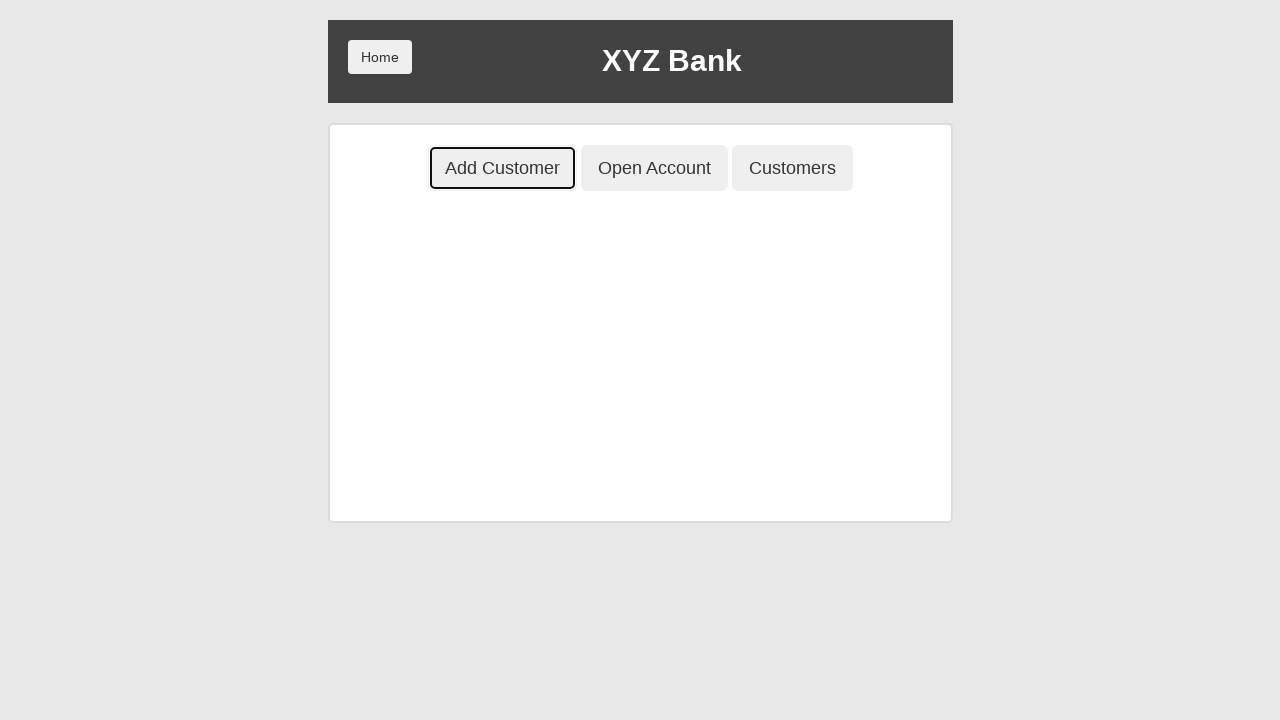

Entered first name 'Michael' on input[placeholder='First Name']
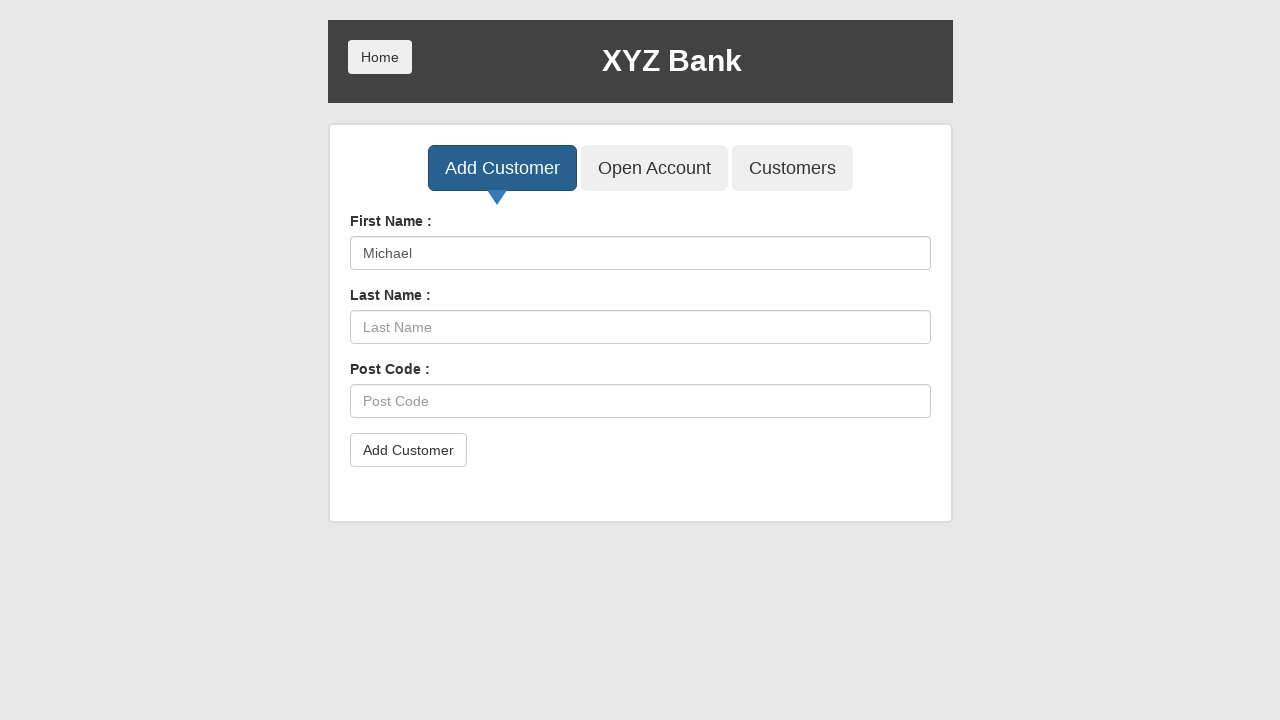

Entered last name 'Thompson' on input[placeholder='Last Name']
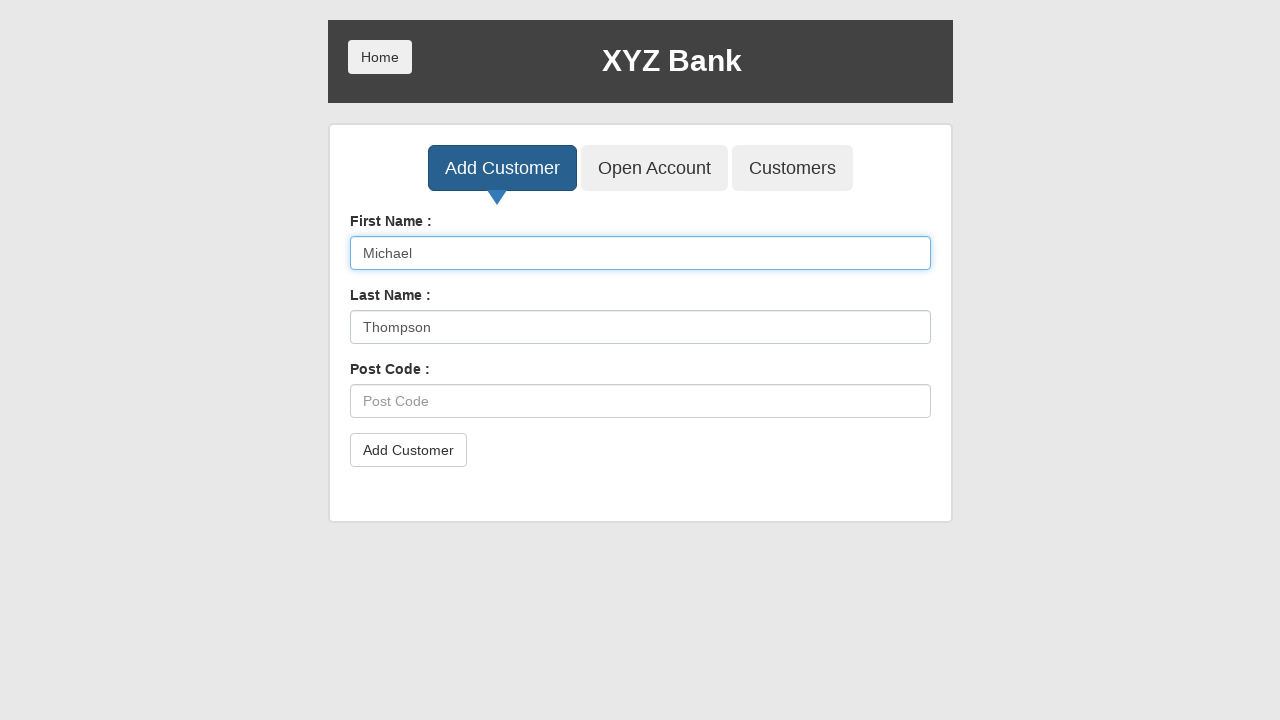

Entered postcode '84521' on input[placeholder='Post Code']
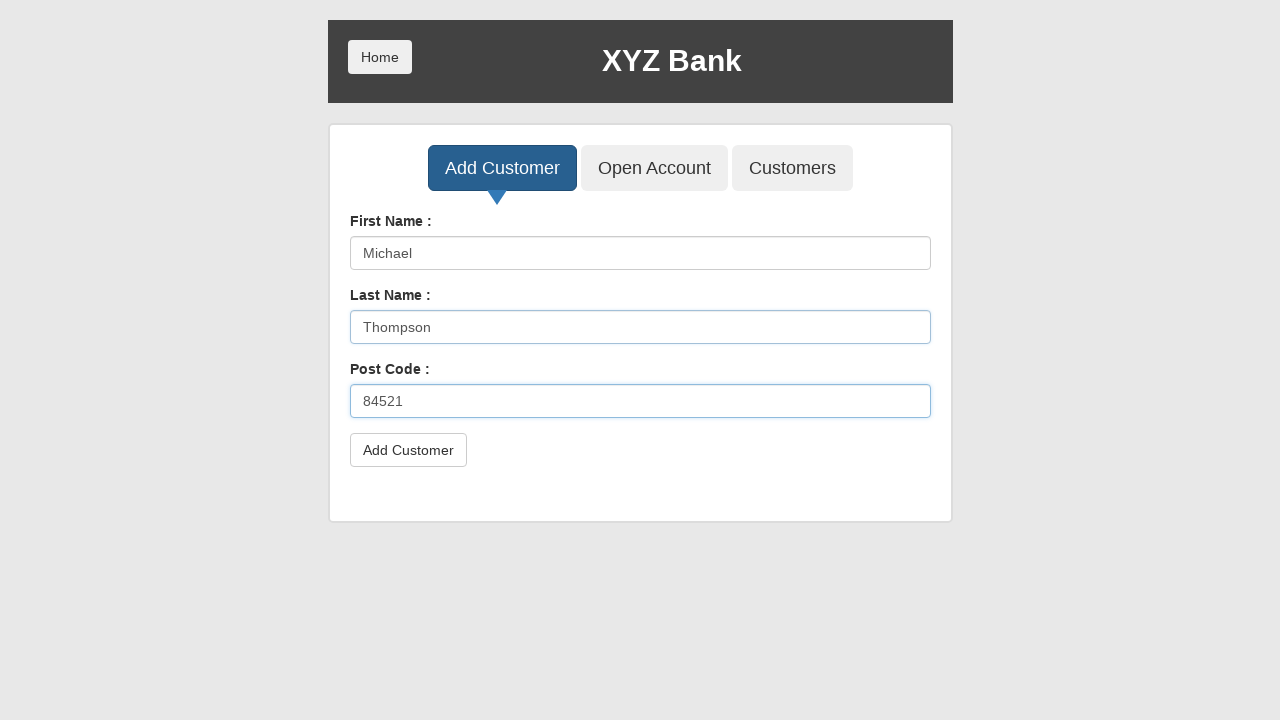

Clicked submit button to add customer at (408, 450) on button[type='submit']
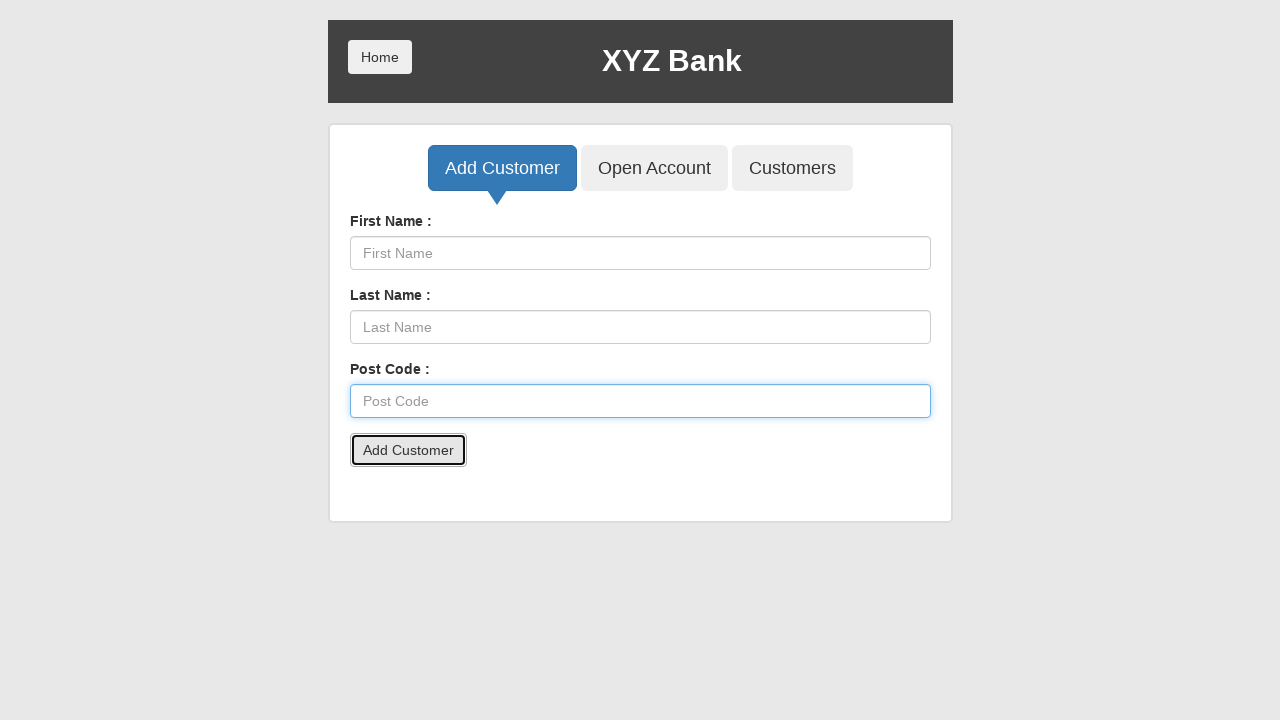

Accepted confirmation dialog for customer addition
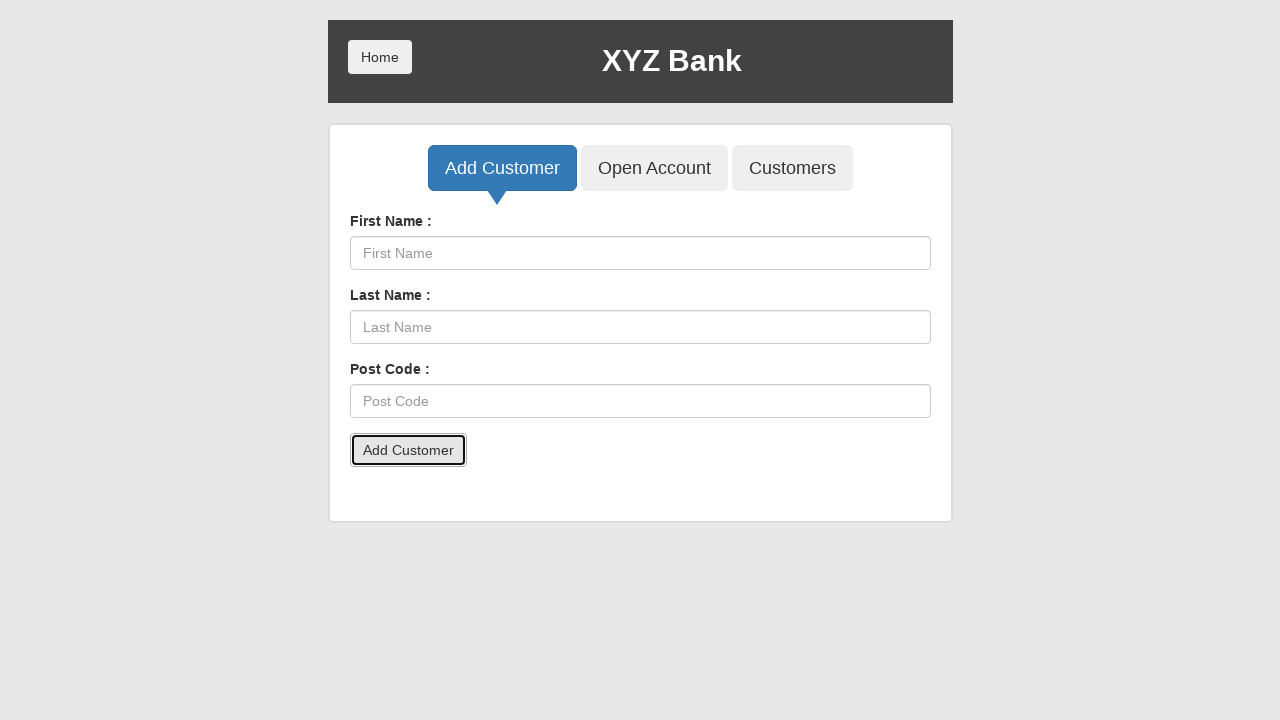

Clicked 'Show Customers' button to view customer list at (792, 168) on button[ng-click='showCust()']
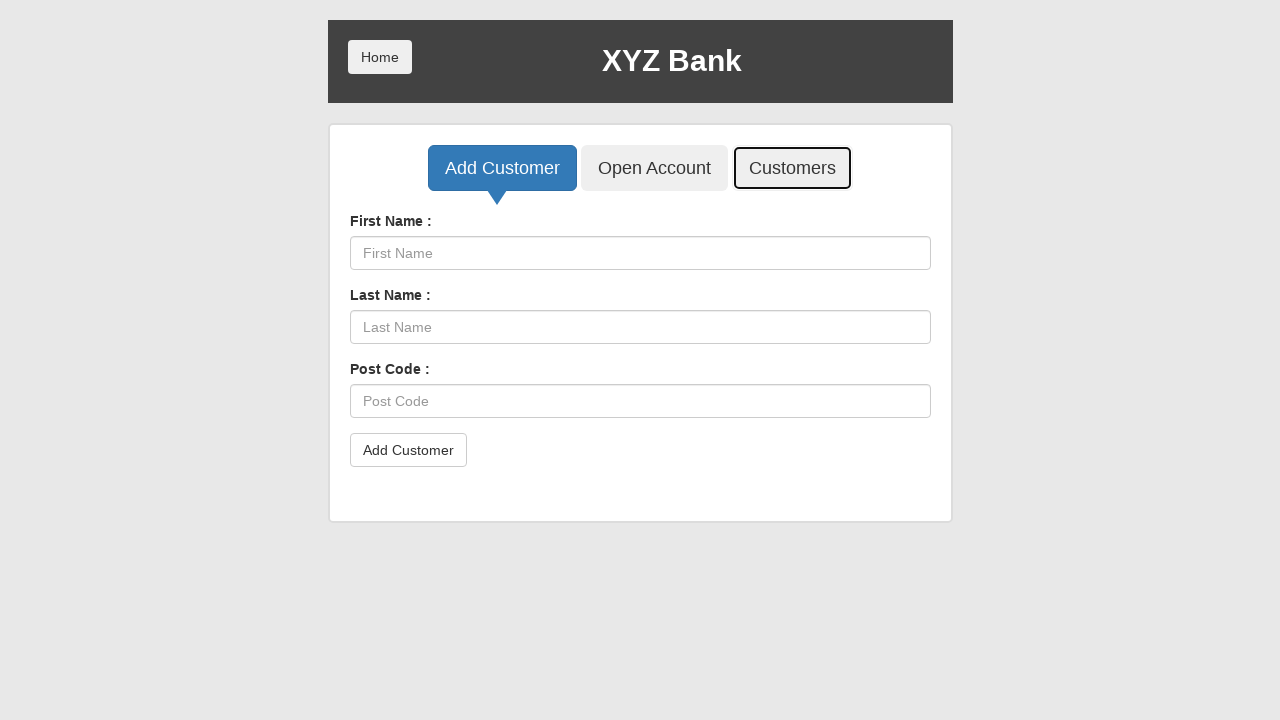

Verified customer 'Michael' appears in the customer list
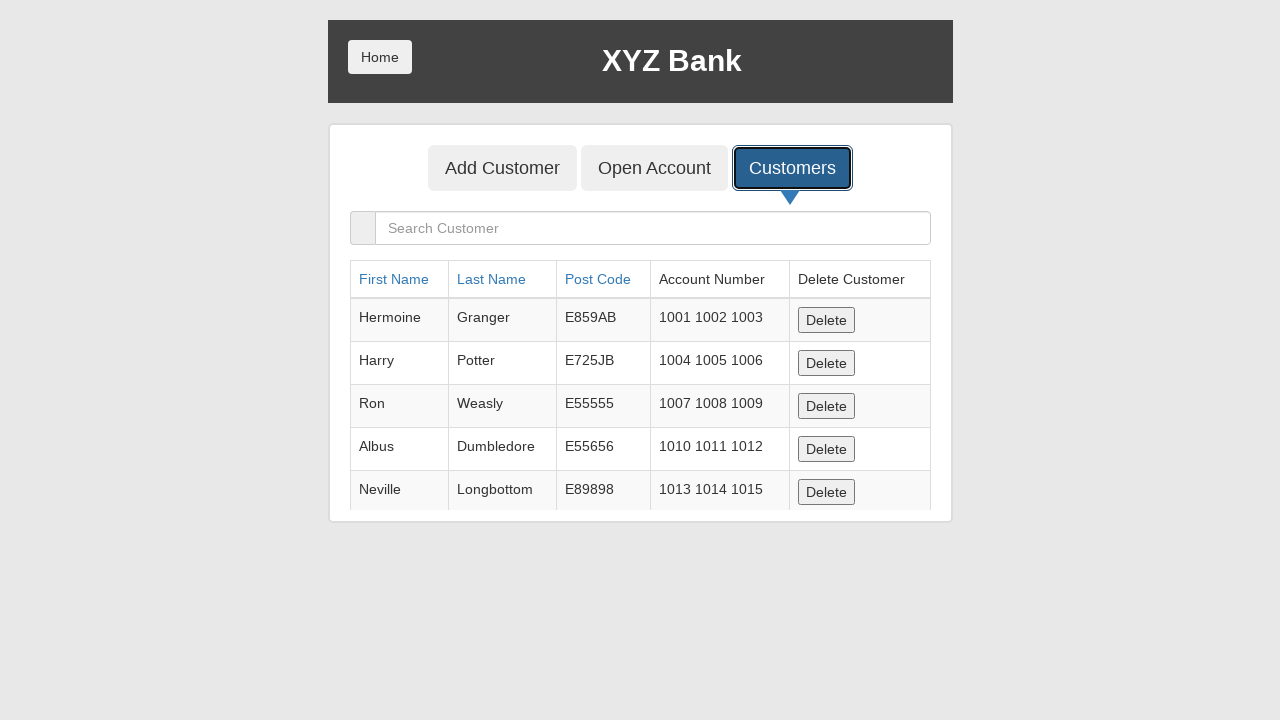

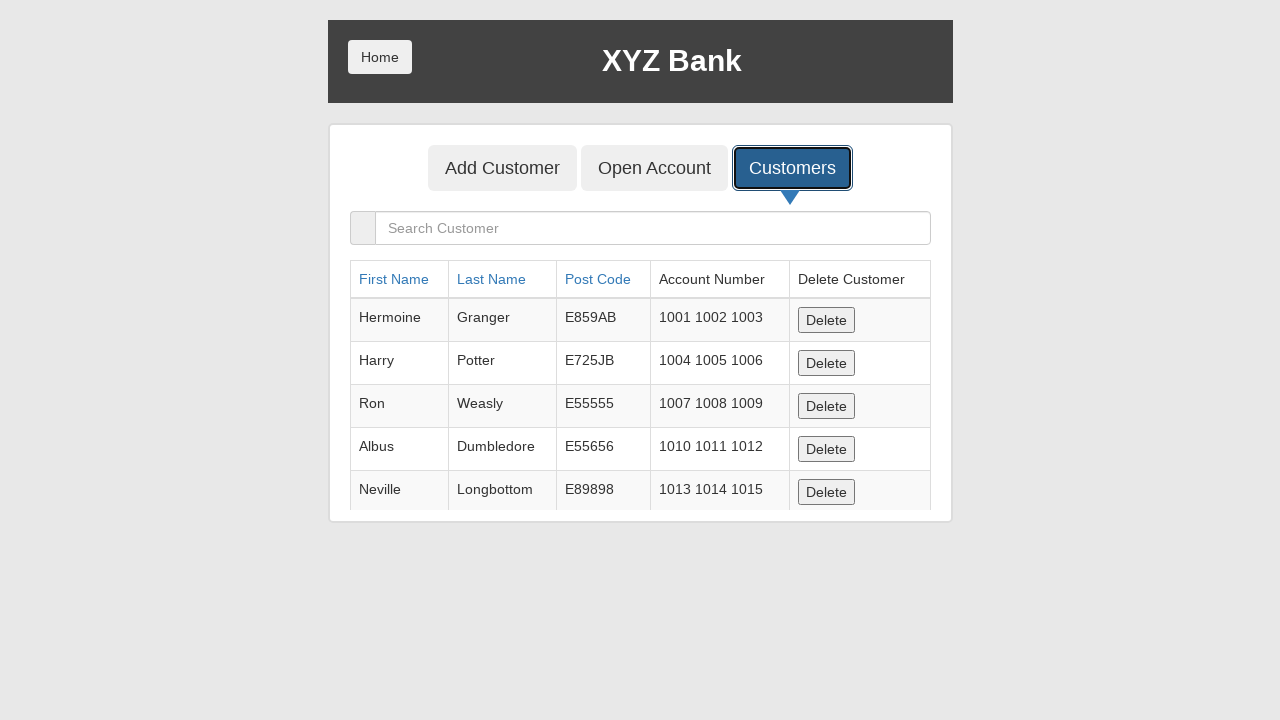